Navigates to the Rahul Shetty Academy Automation Practice page, maximizes the browser window, and verifies the page loads successfully.

Starting URL: https://rahulshettyacademy.com/AutomationPractice/

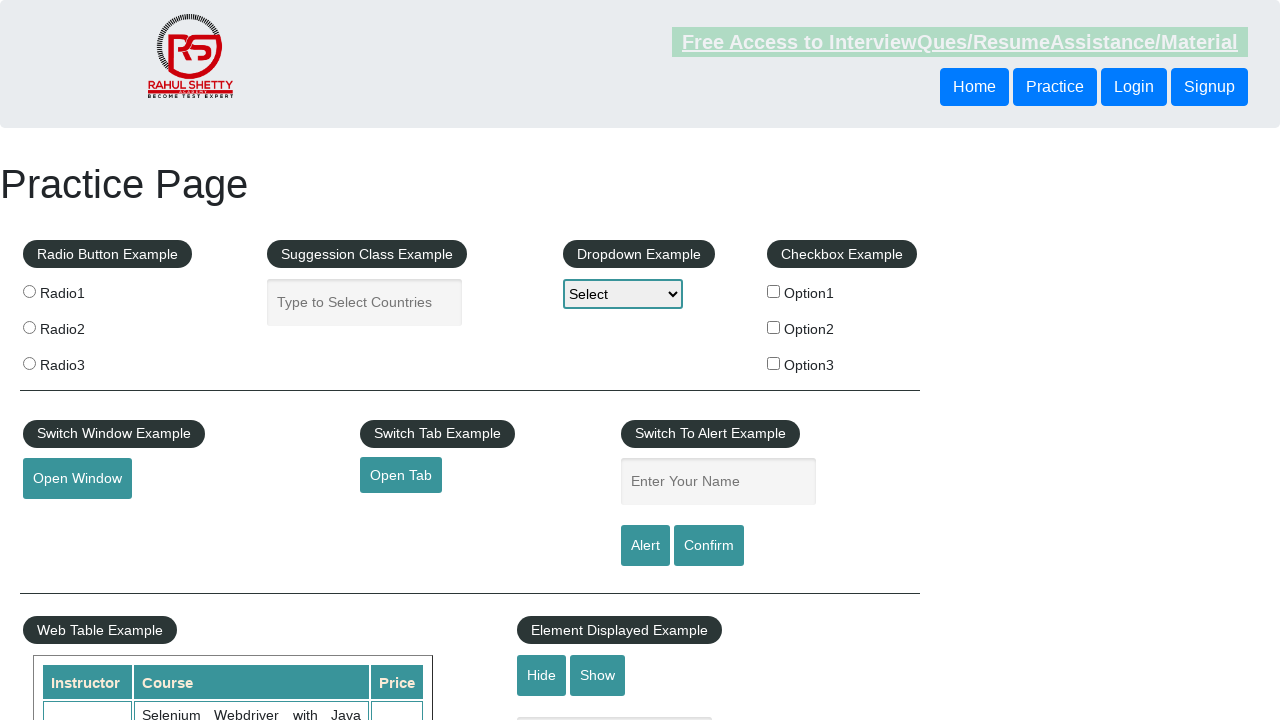

Set viewport to 1920x1080 to maximize browser window
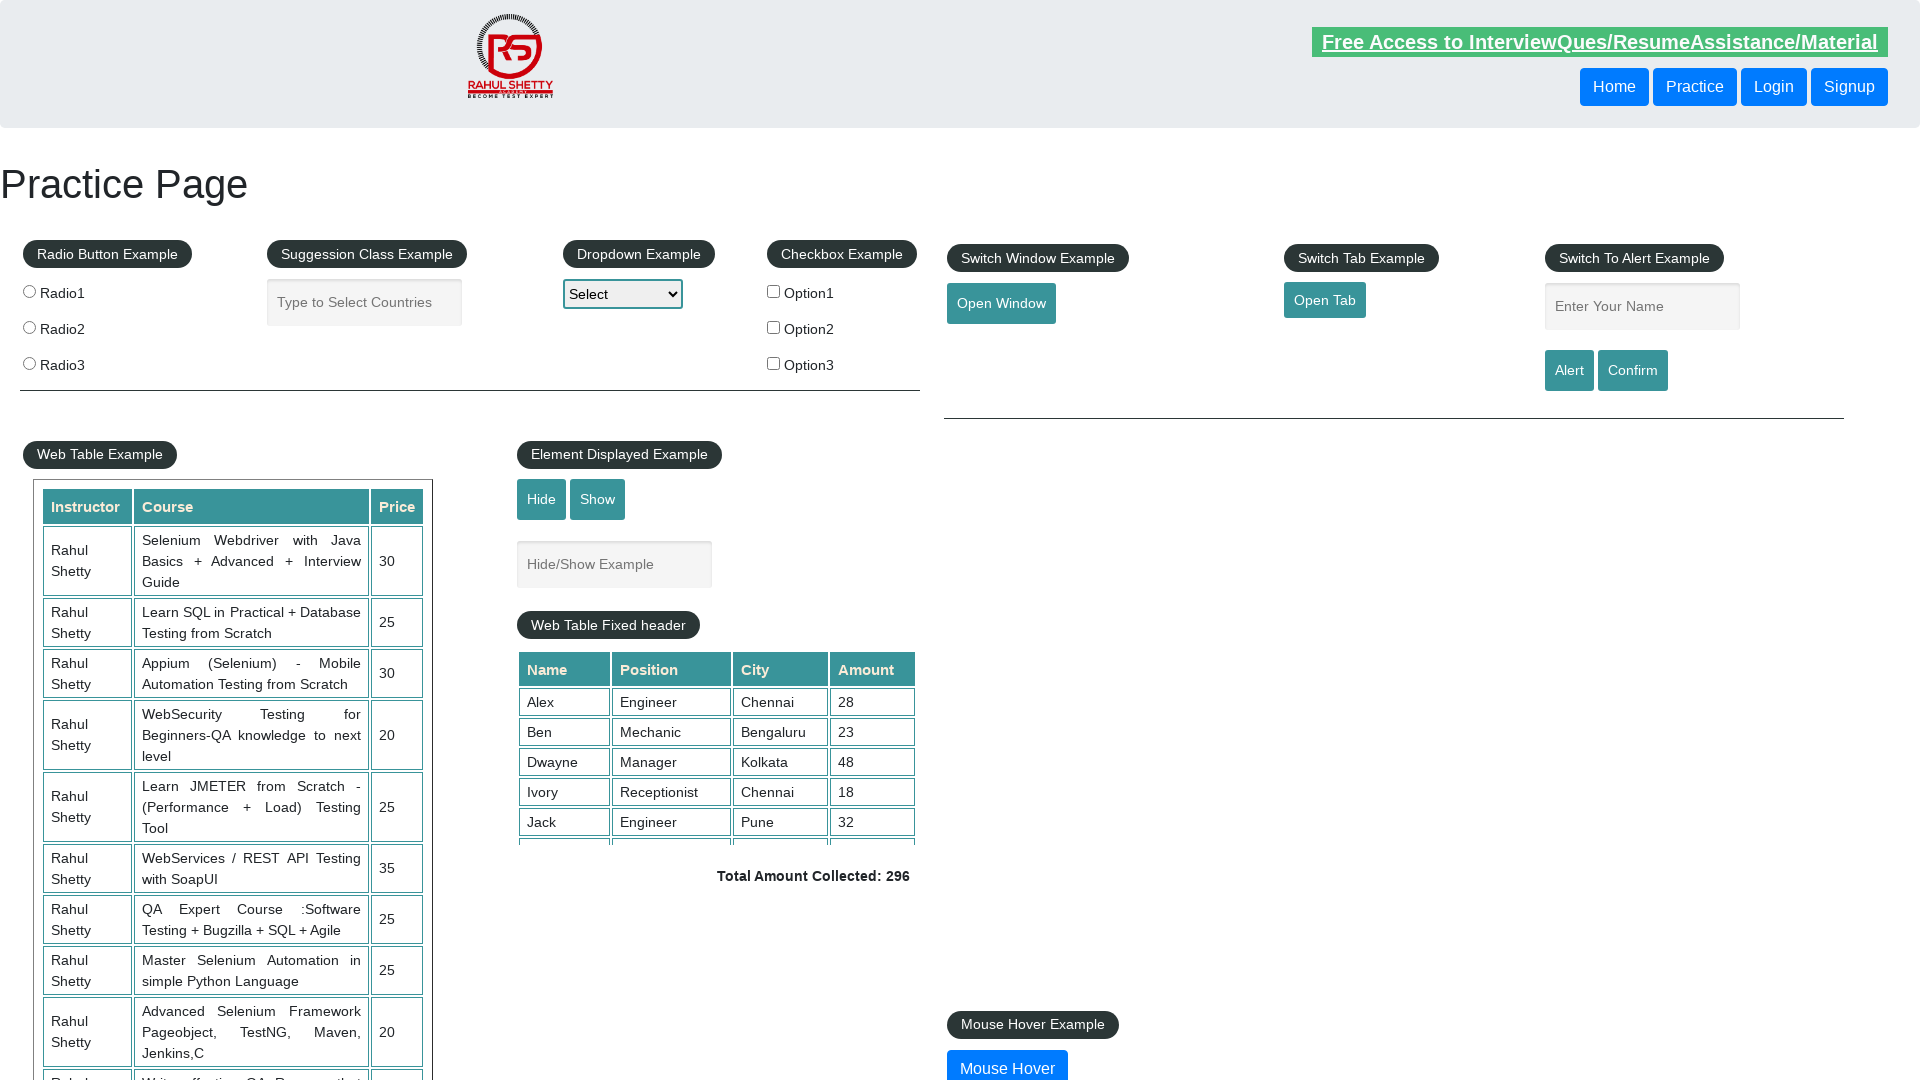

Cleared all cookies from the browser context
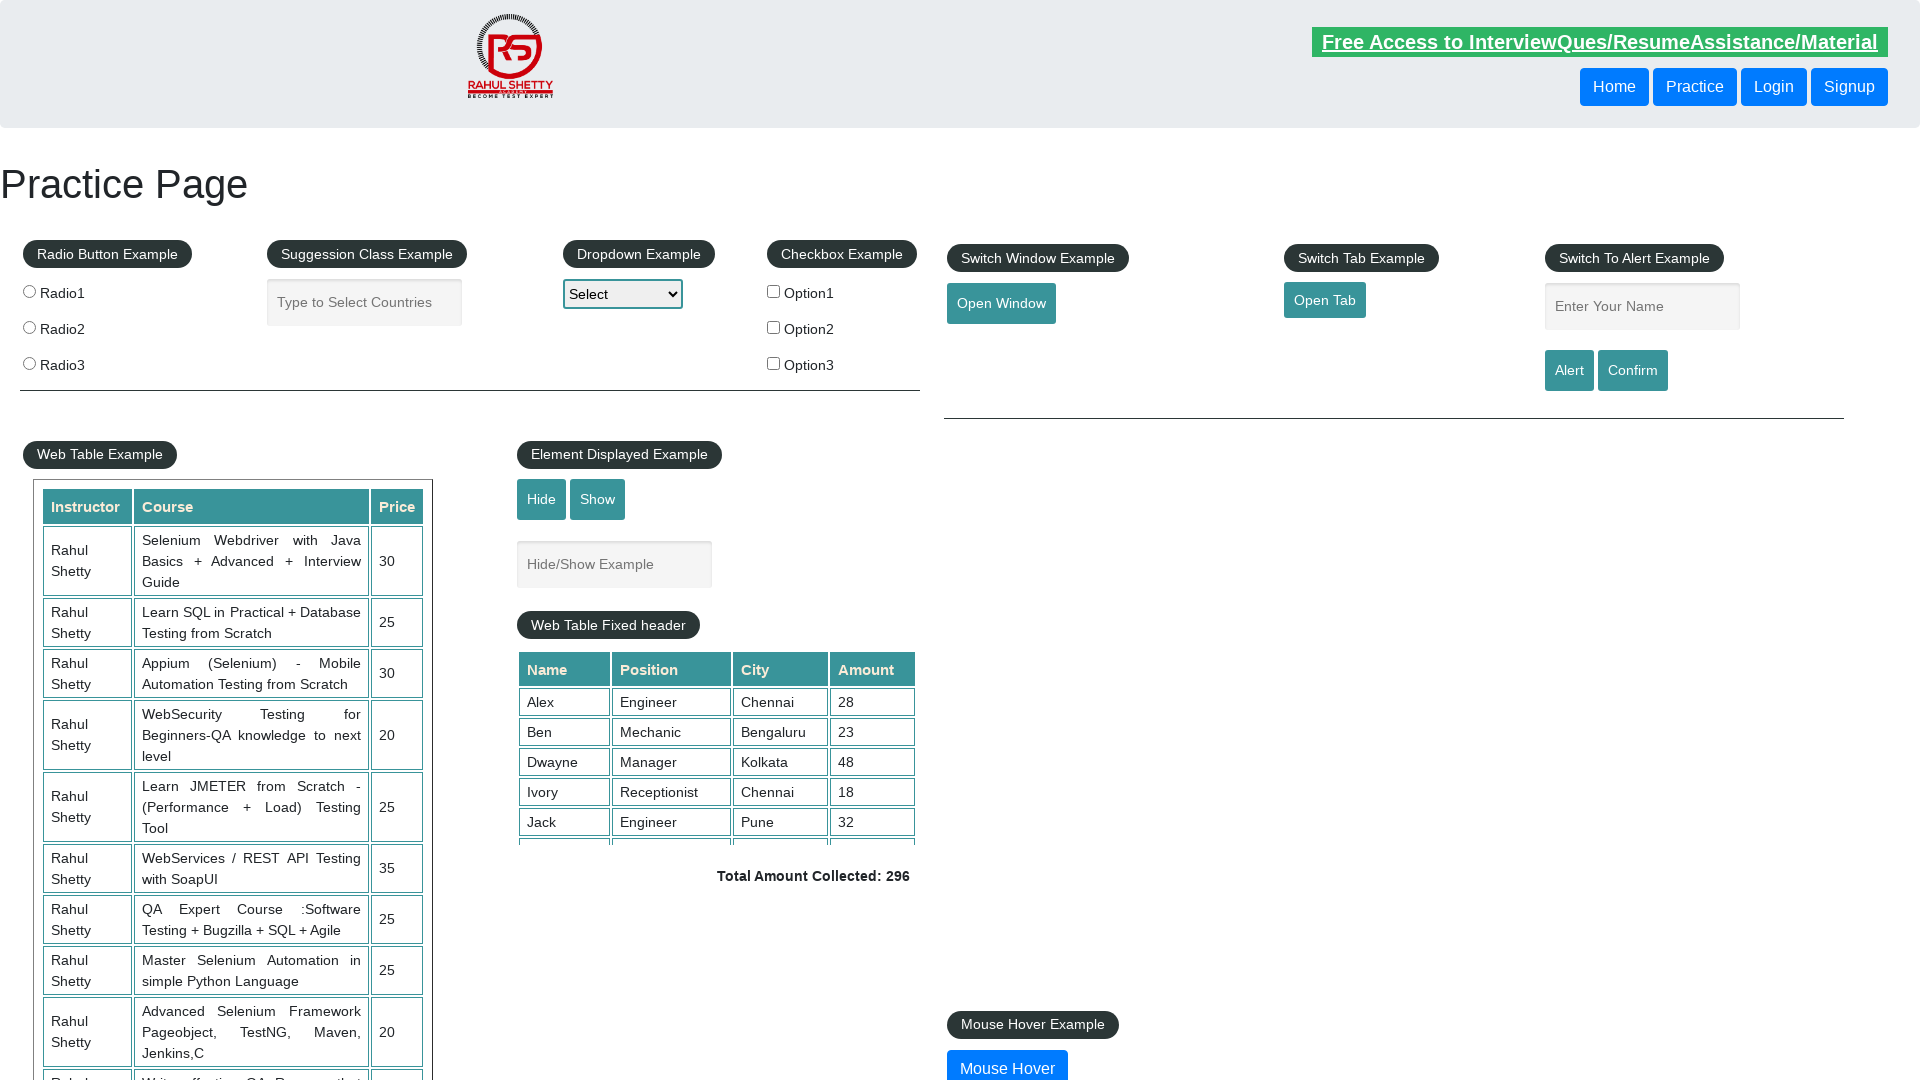

Waited for page DOM content to load
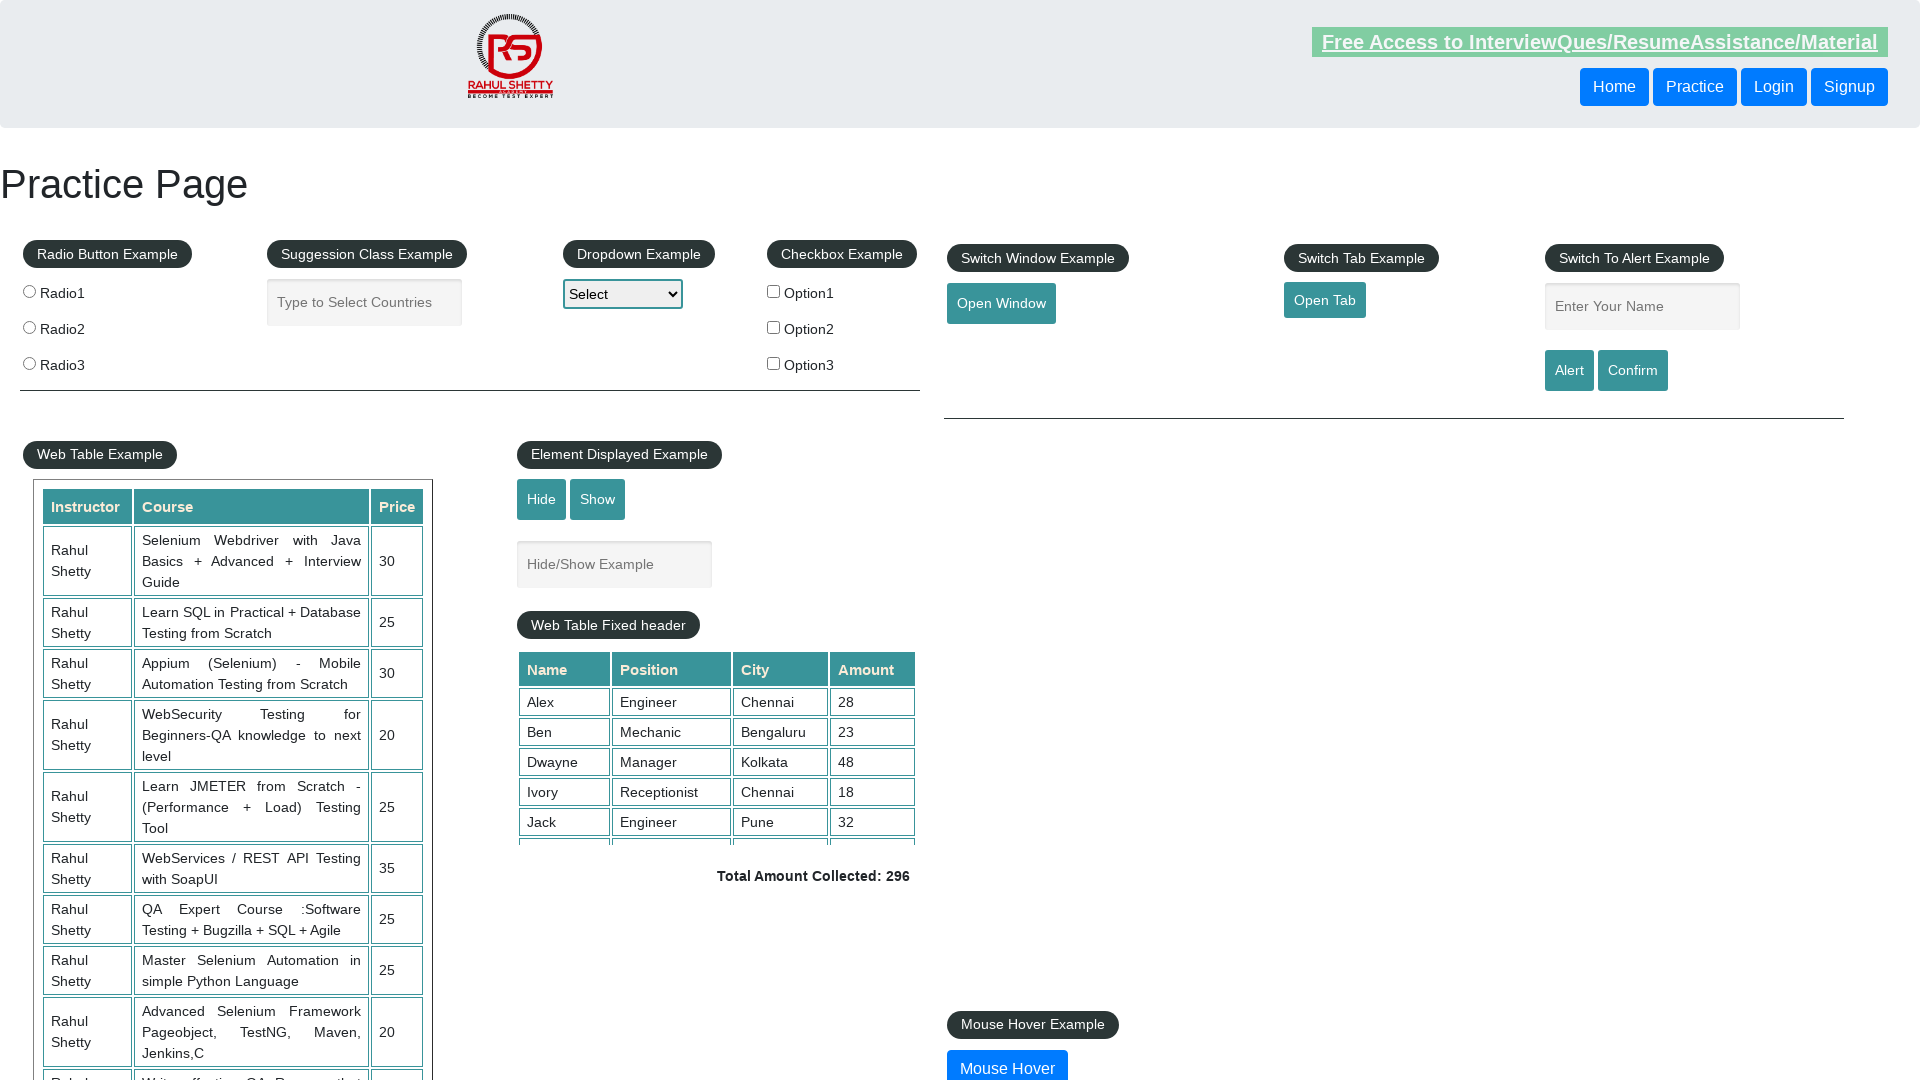

Verified page loaded successfully by confirming presence of #checkBoxOption1 element
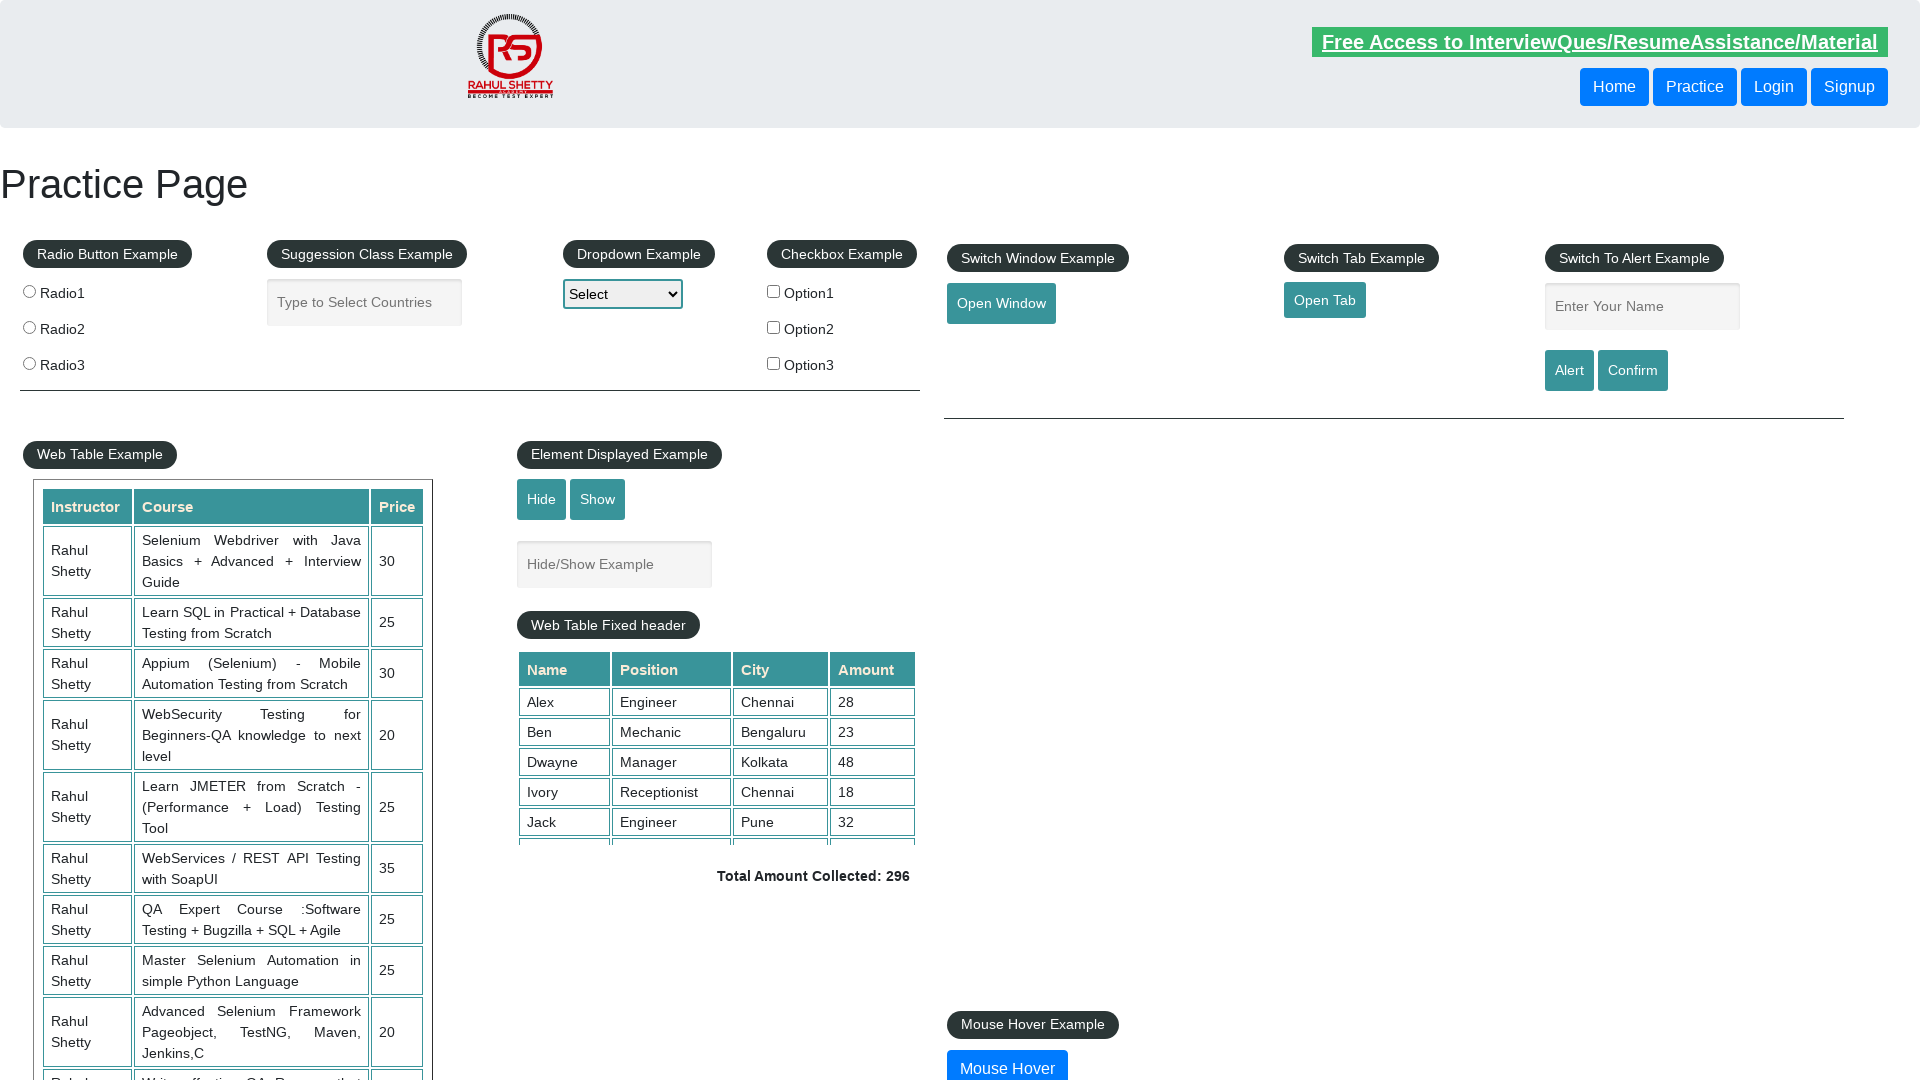

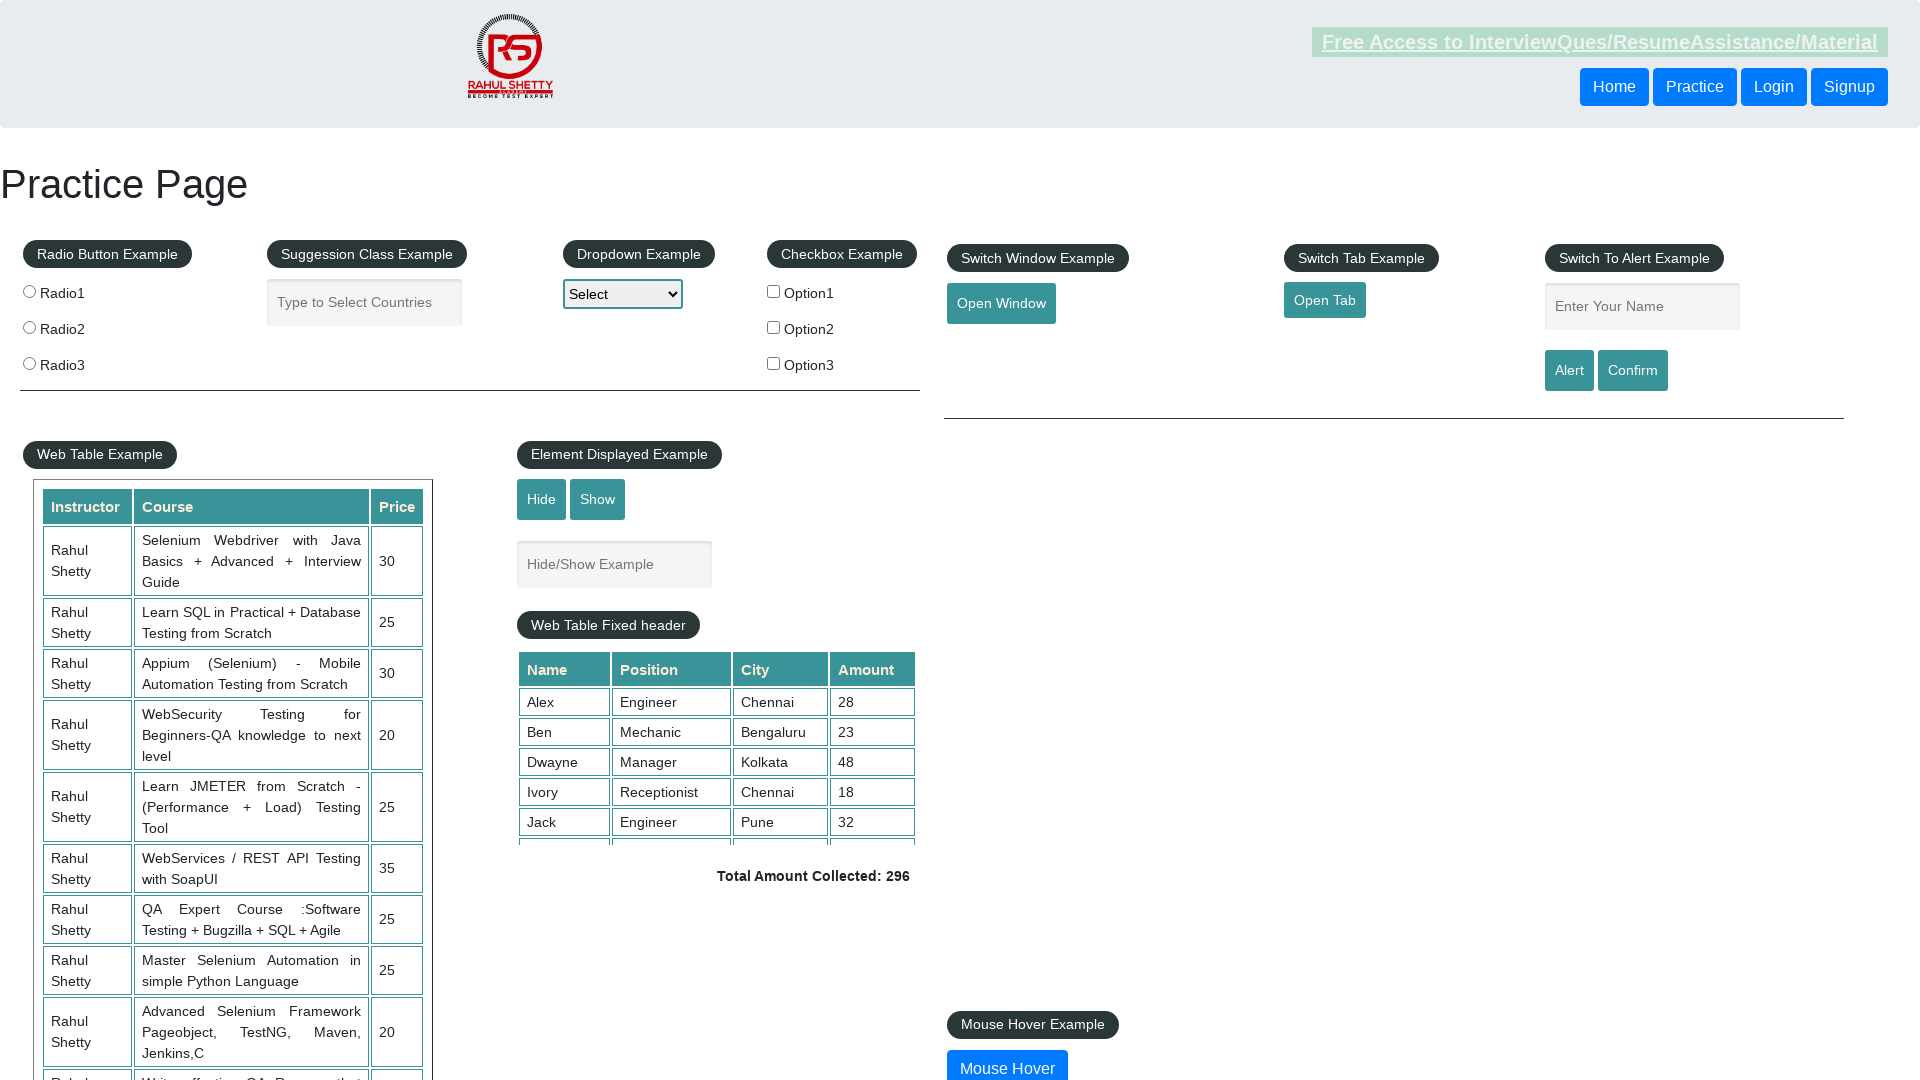